Tests a web form by clicking a checkbox and submitting the form, then verifying the success message

Starting URL: https://www.selenium.dev/selenium/web/web-form.html

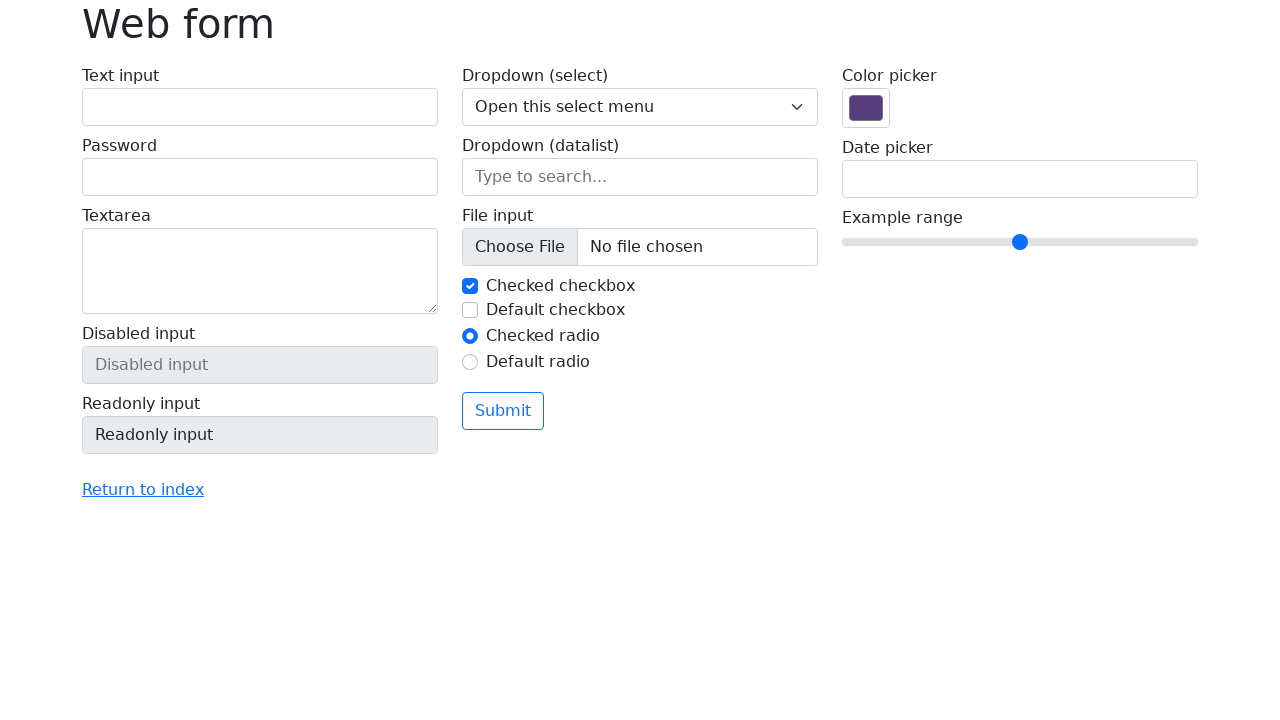

Navigated to web form page
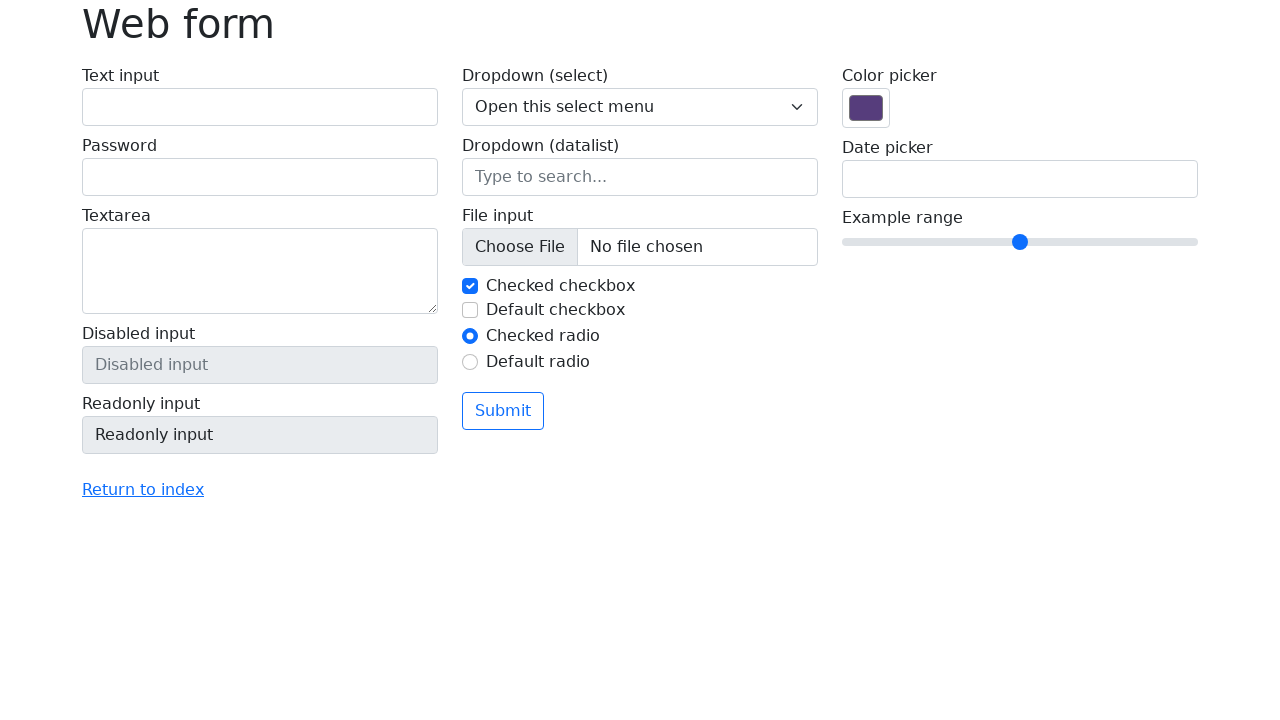

Clicked the checkbox at (470, 310) on #my-check-2
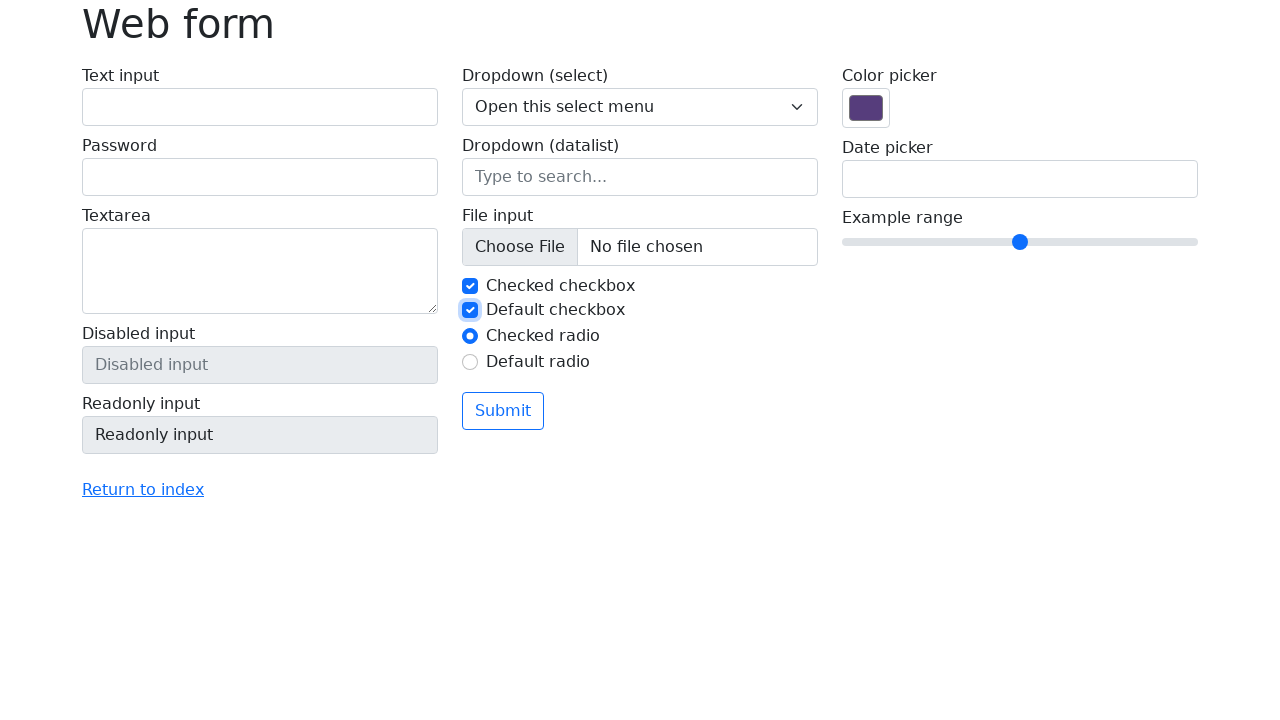

Clicked the submit button at (503, 411) on button.btn.btn-outline-primary.mt-3
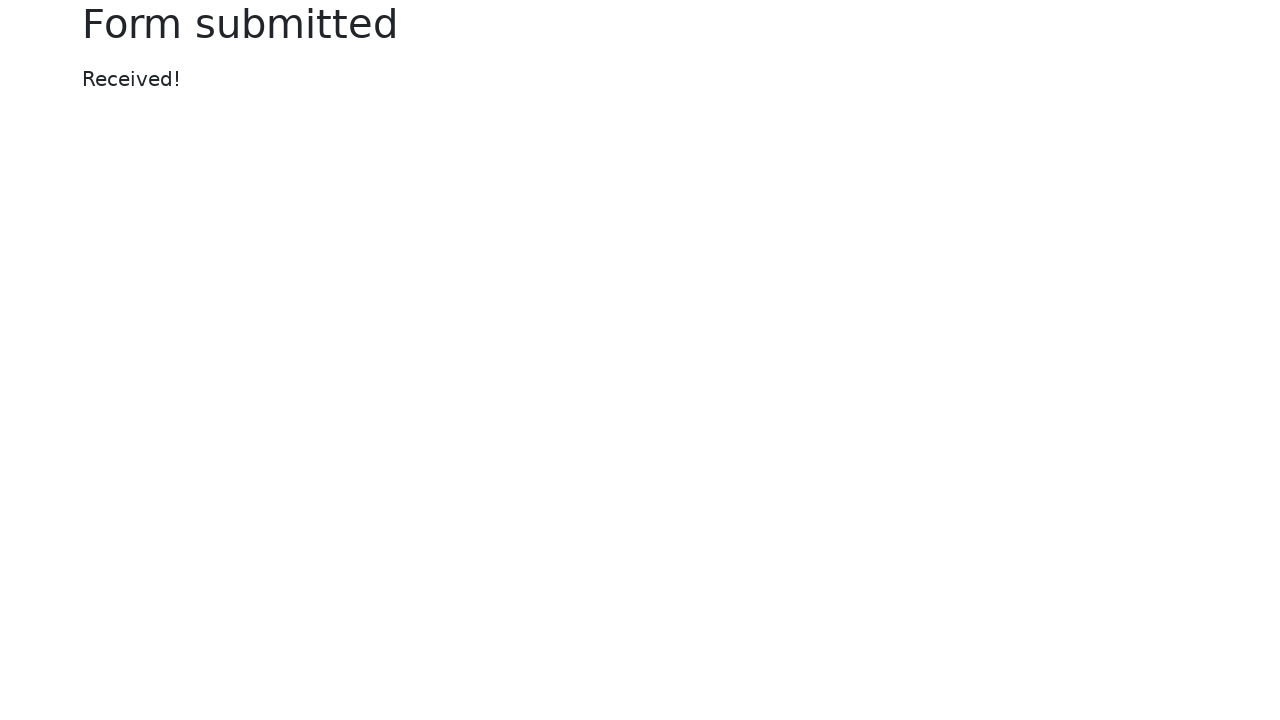

Success message appeared
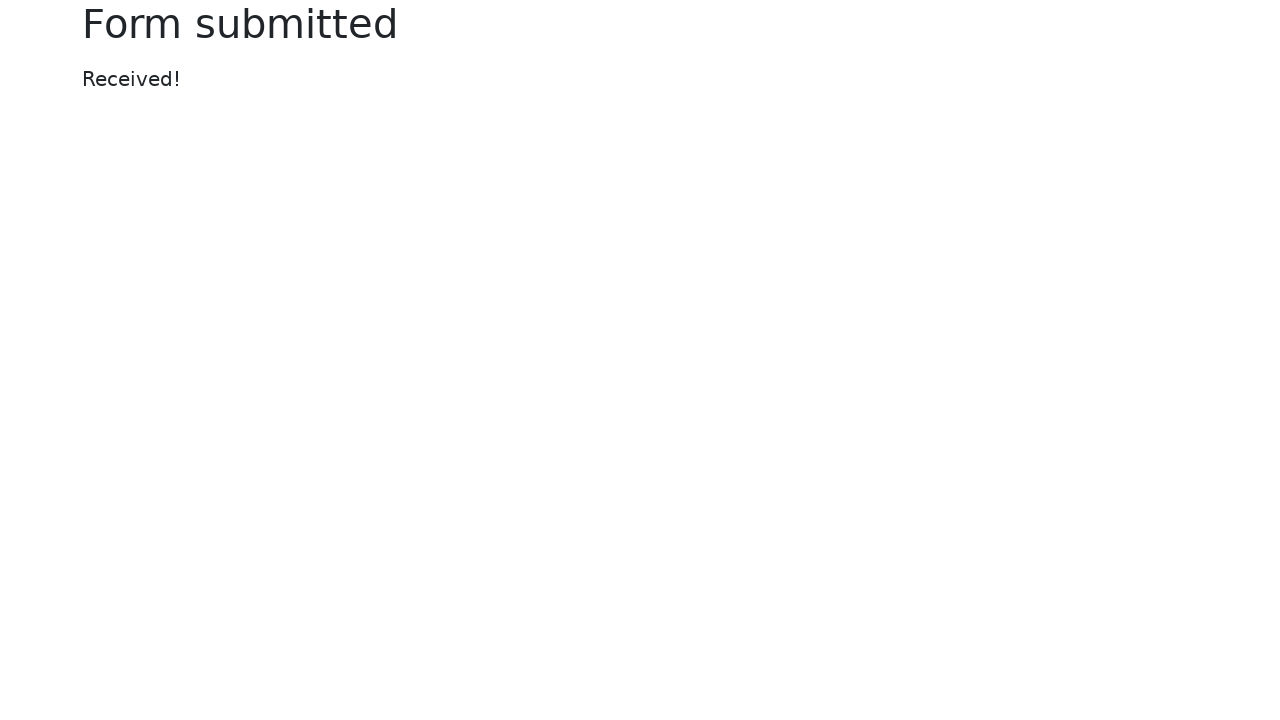

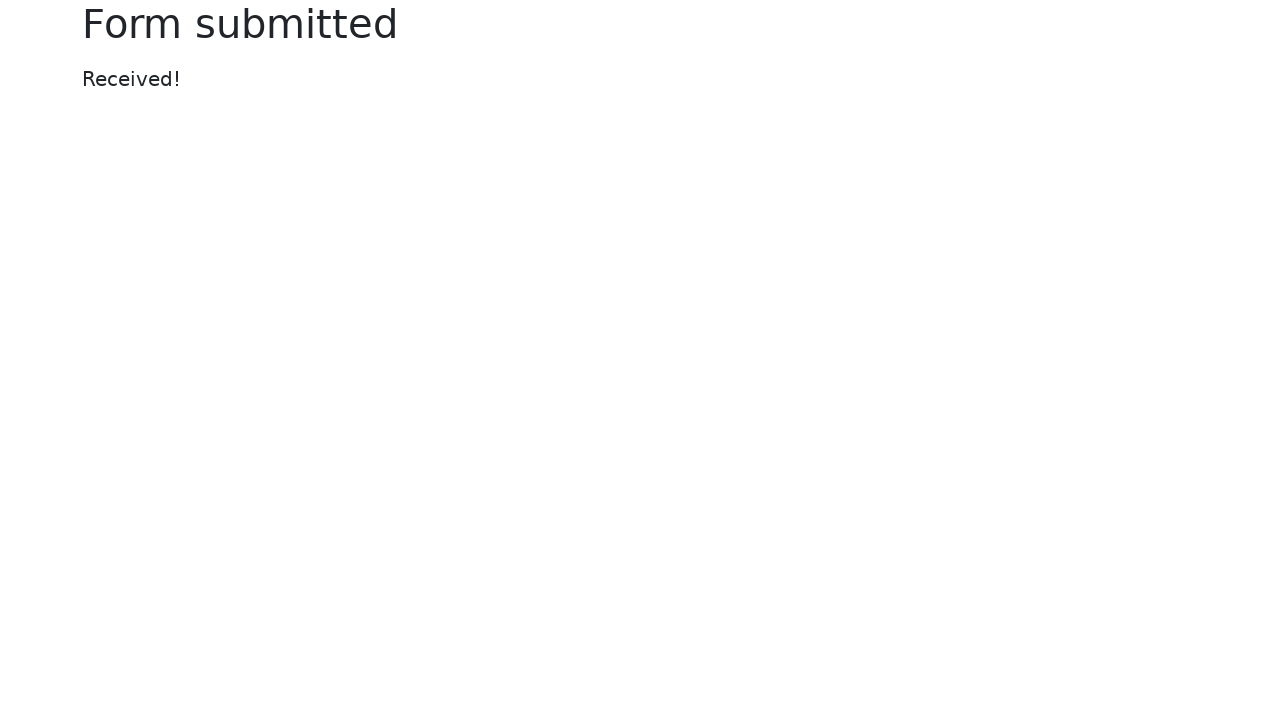